Tests that the "peopleRule" radio button is selected by default on the math quiz page by verifying its checked attribute.

Starting URL: http://suninjuly.github.io/math.html

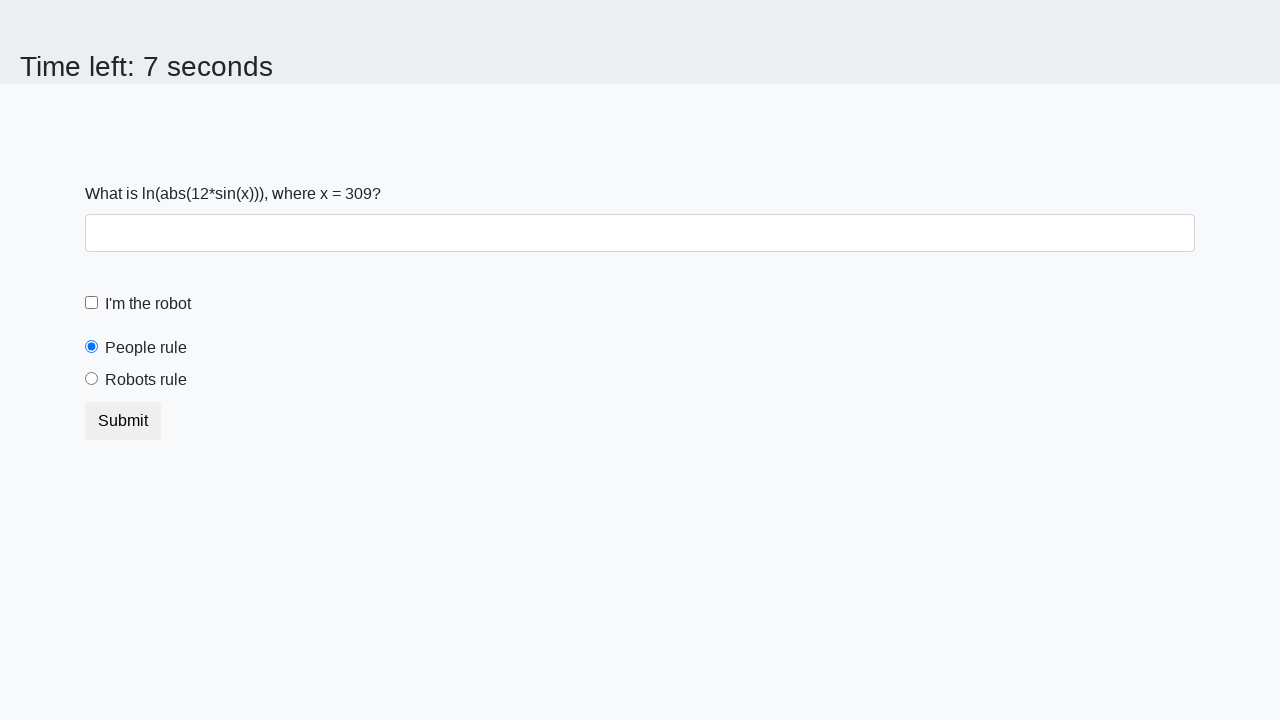

Located the peopleRule radio button element
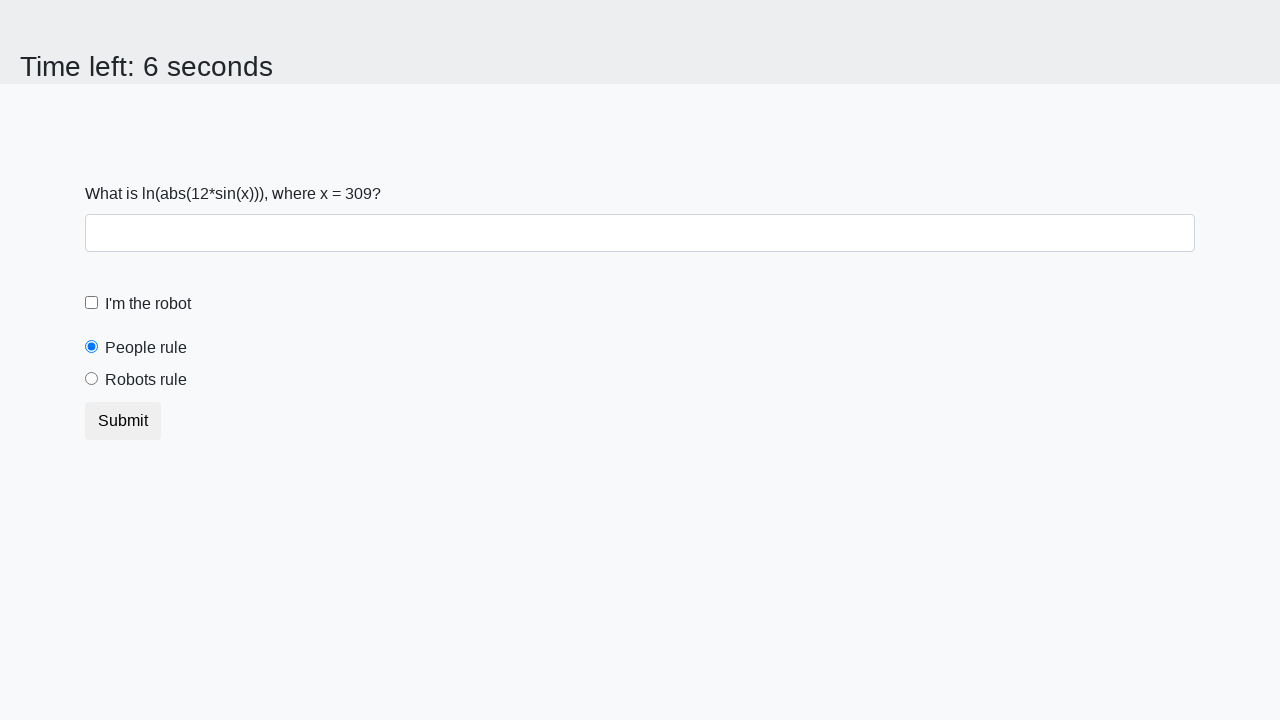

Waited for the peopleRule radio button to be visible
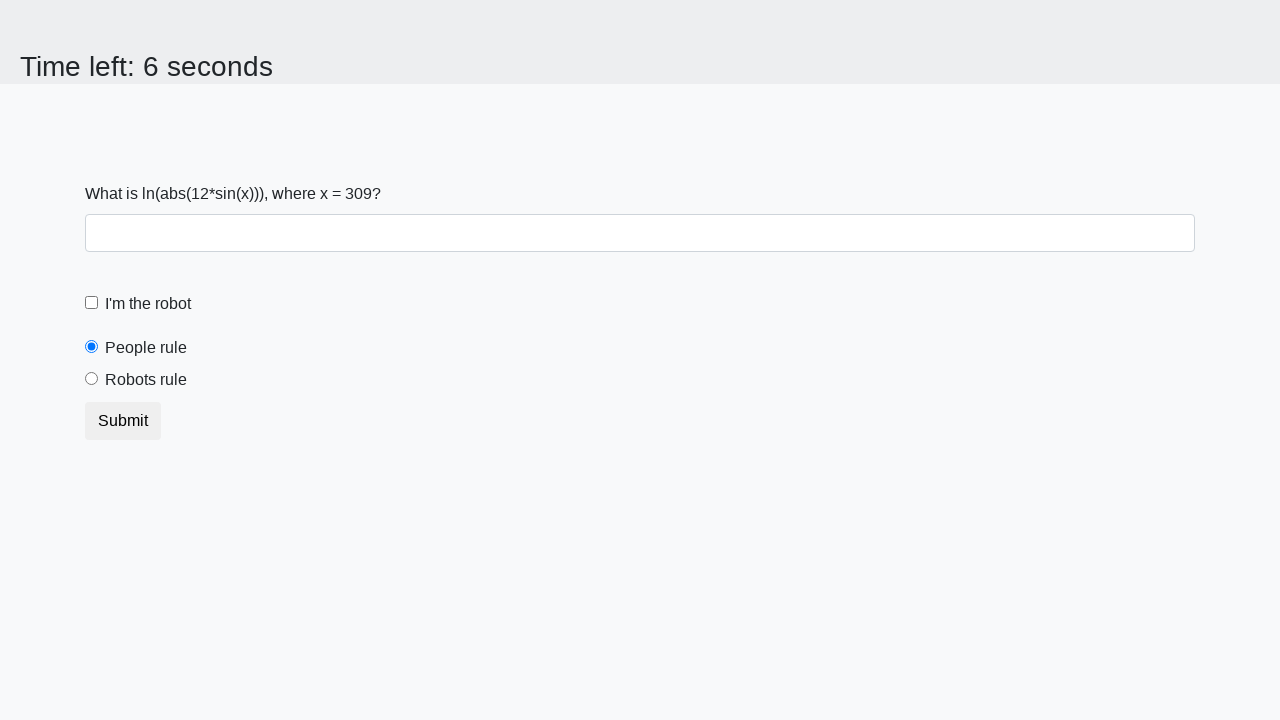

Verified that the peopleRule radio button is checked by default
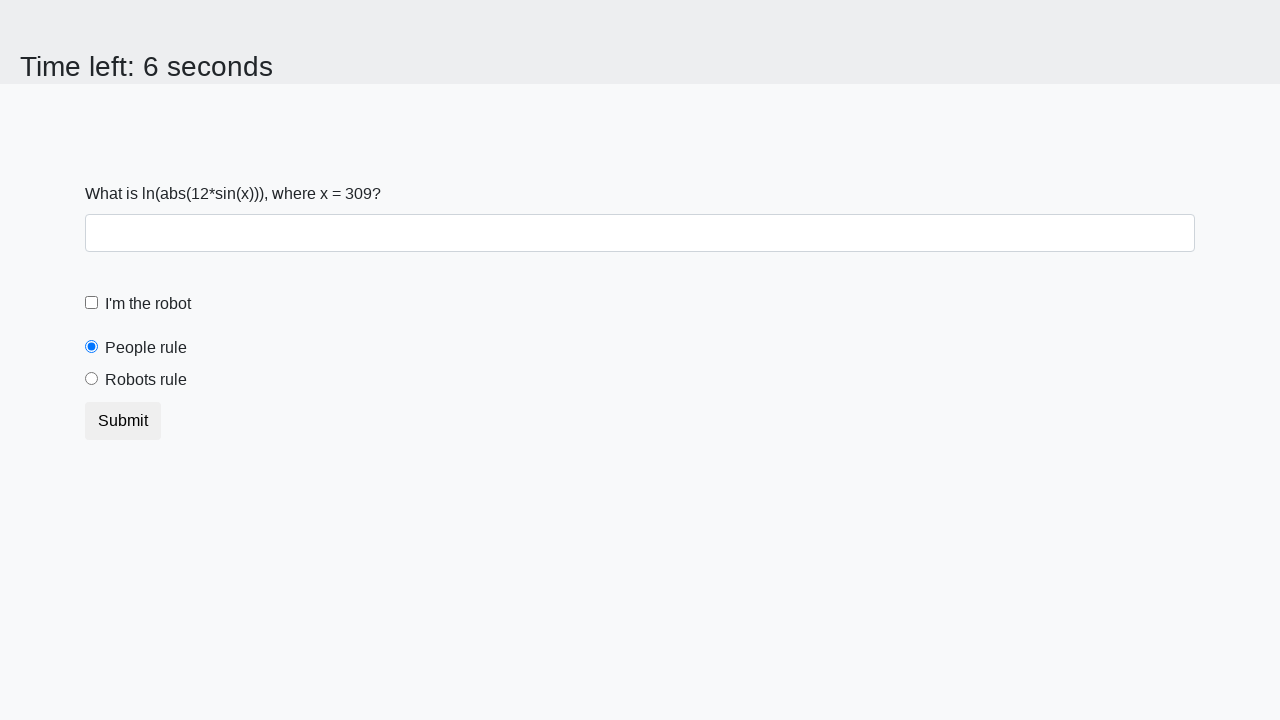

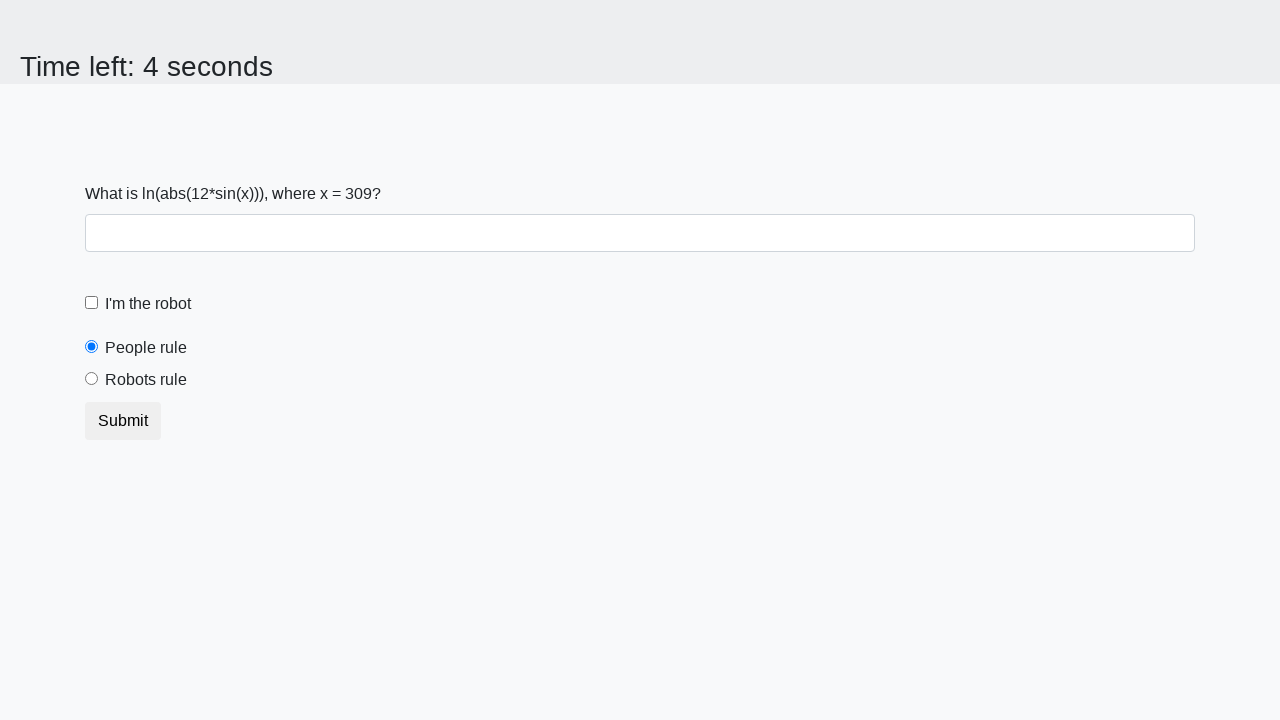